Tests product review functionality by navigating to a book product, opening the reviews tab, rating it 5 stars, and submitting a review with comment, name, and email

Starting URL: http://practice.automationtesting.in/

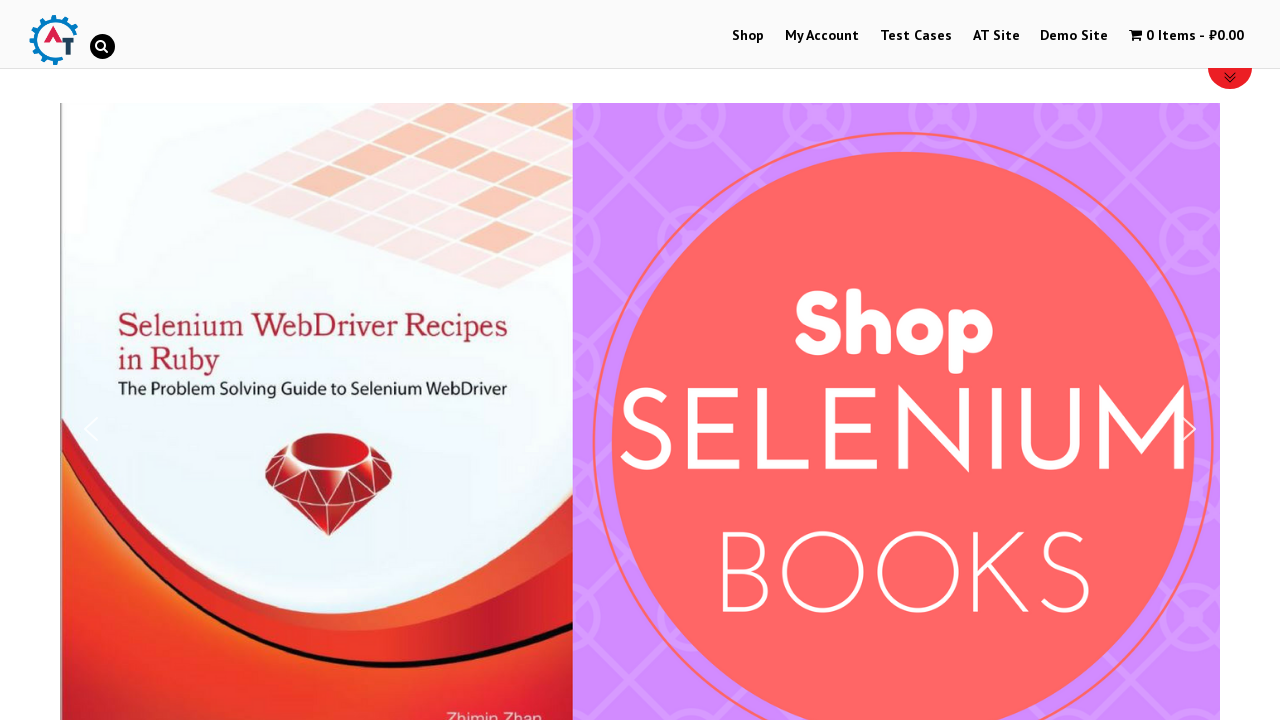

Scrolled down 600px to view products
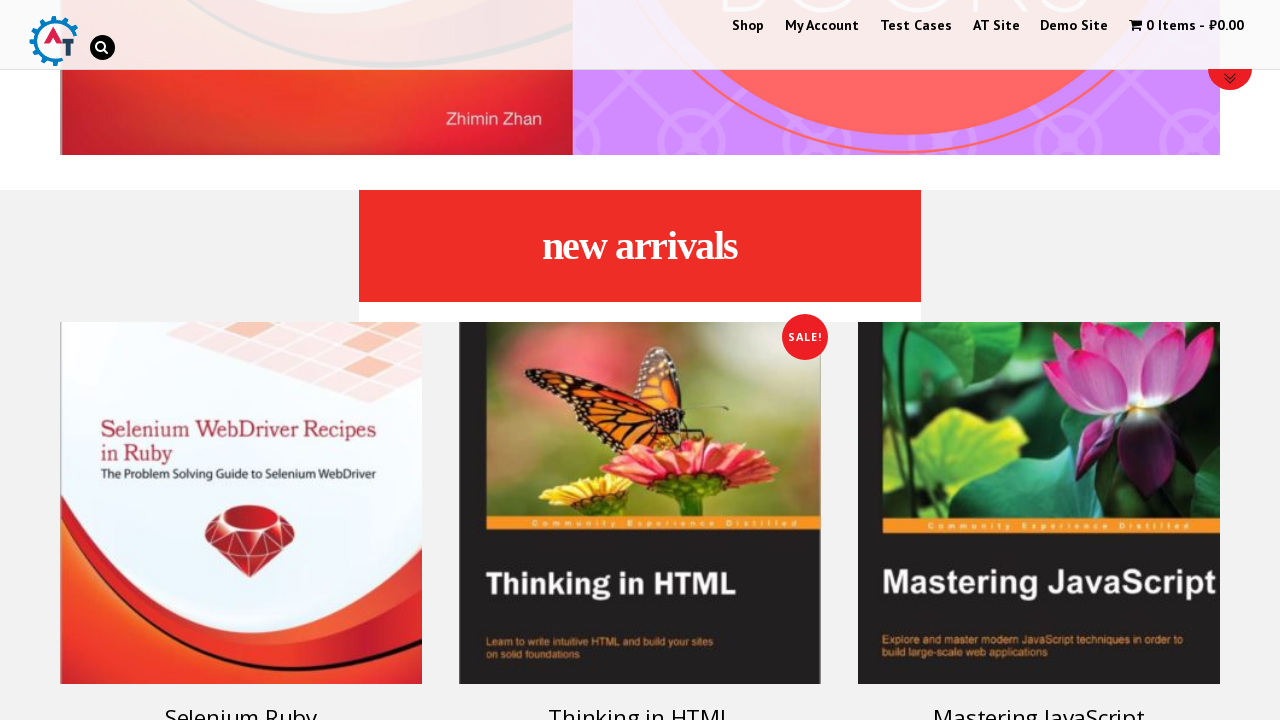

Clicked on Selenium Ruby book product at (241, 702) on div[id='text-22-sub_row_1-0-2-0-0'] h3
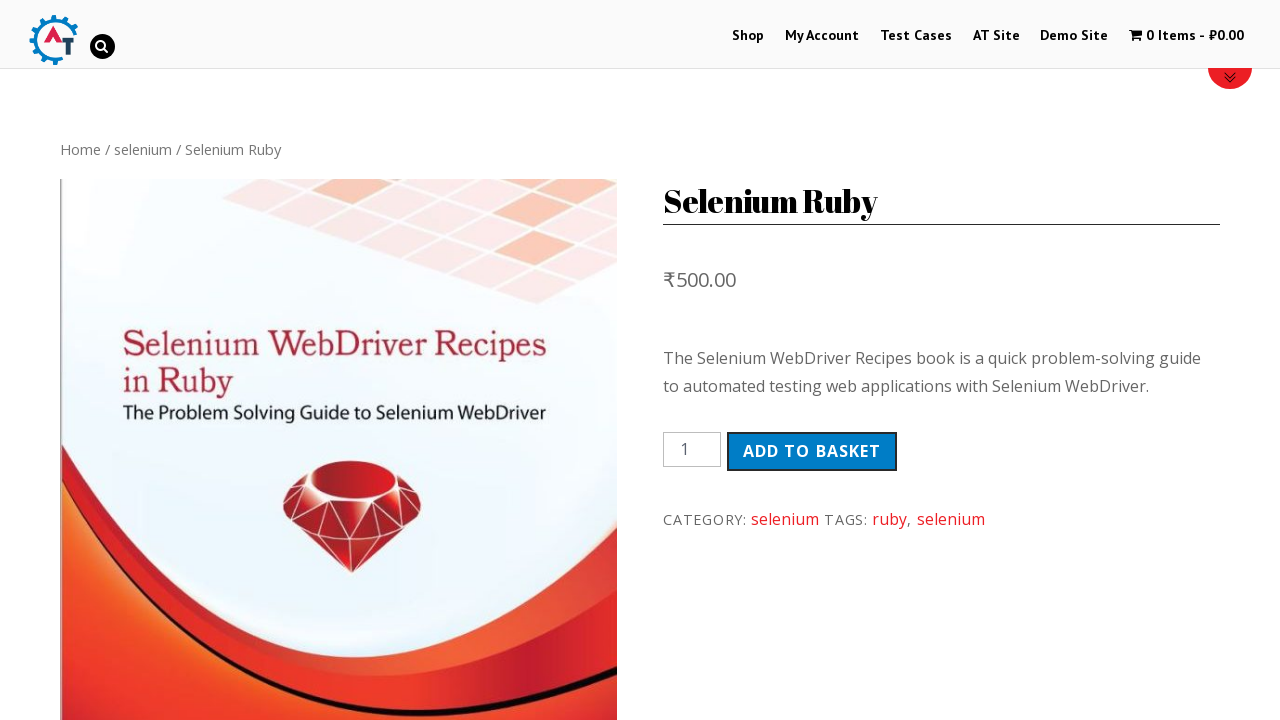

Opened Reviews tab for the product at (309, 360) on div.woocommerce-tabs.wc-tabs-wrapper li.reviews_tab
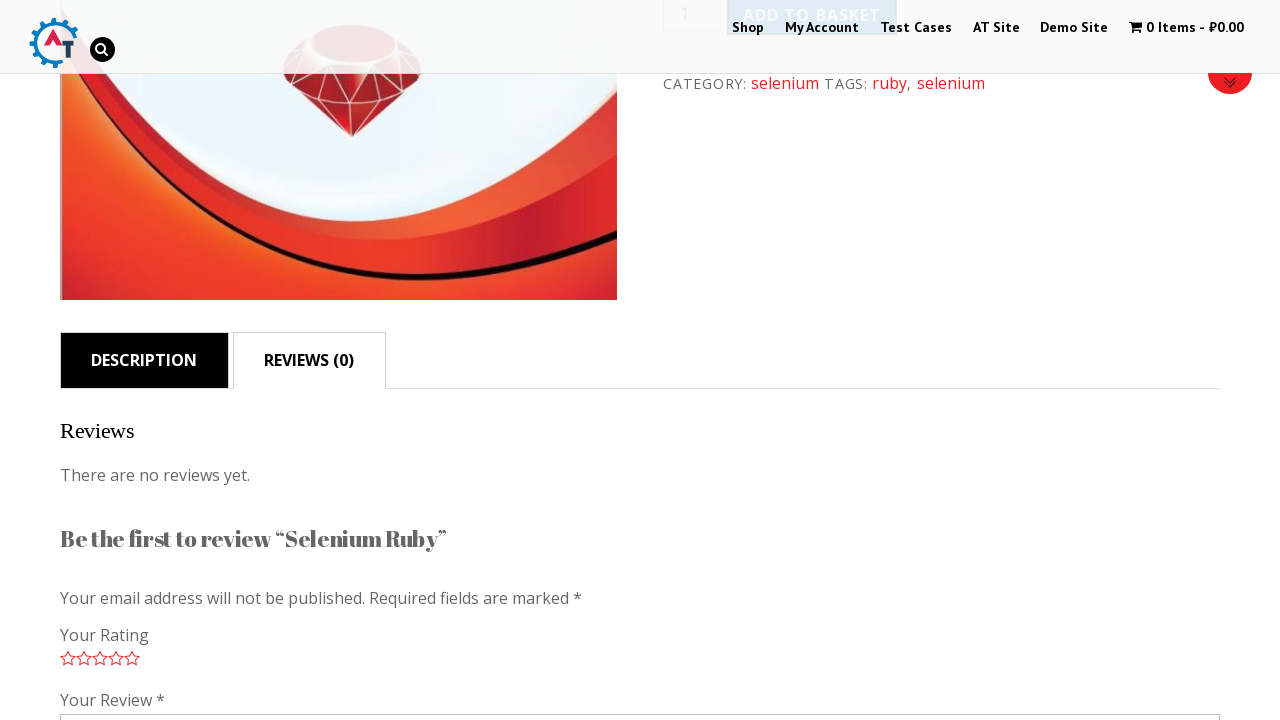

Selected 5-star rating at (132, 658) on p.stars a.star-5
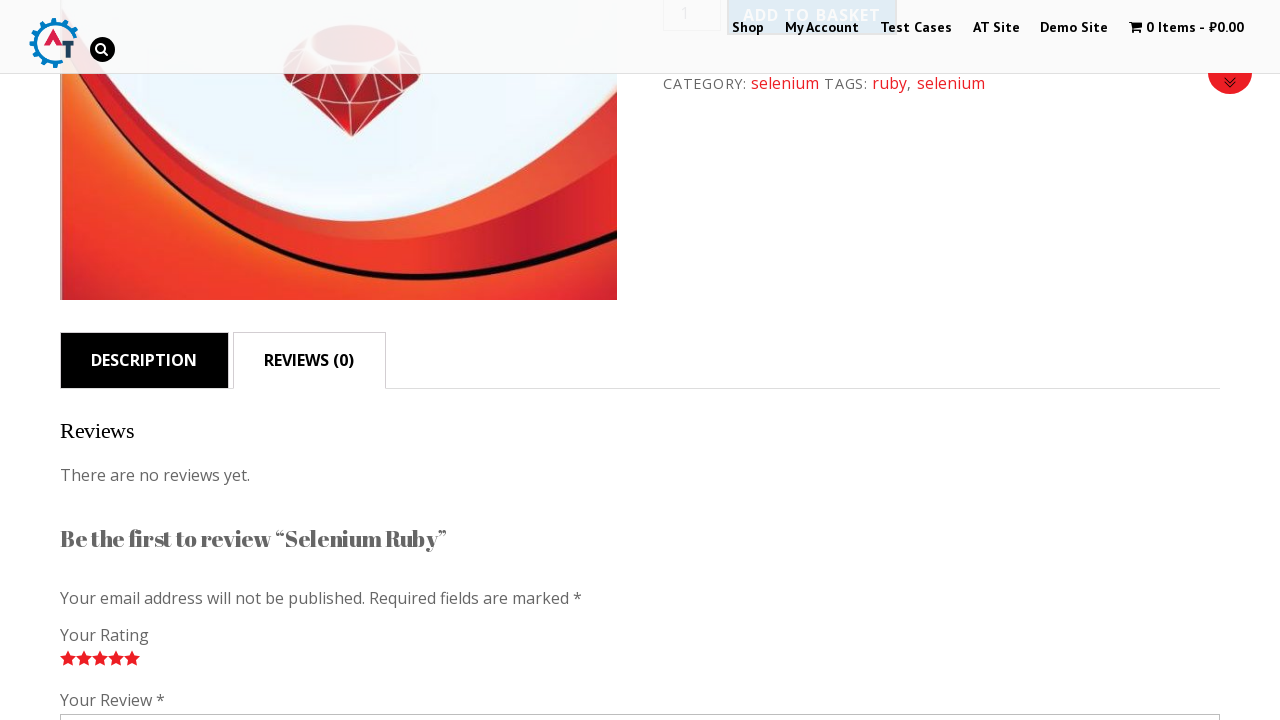

Entered review comment: 'Nice book!' on #comment
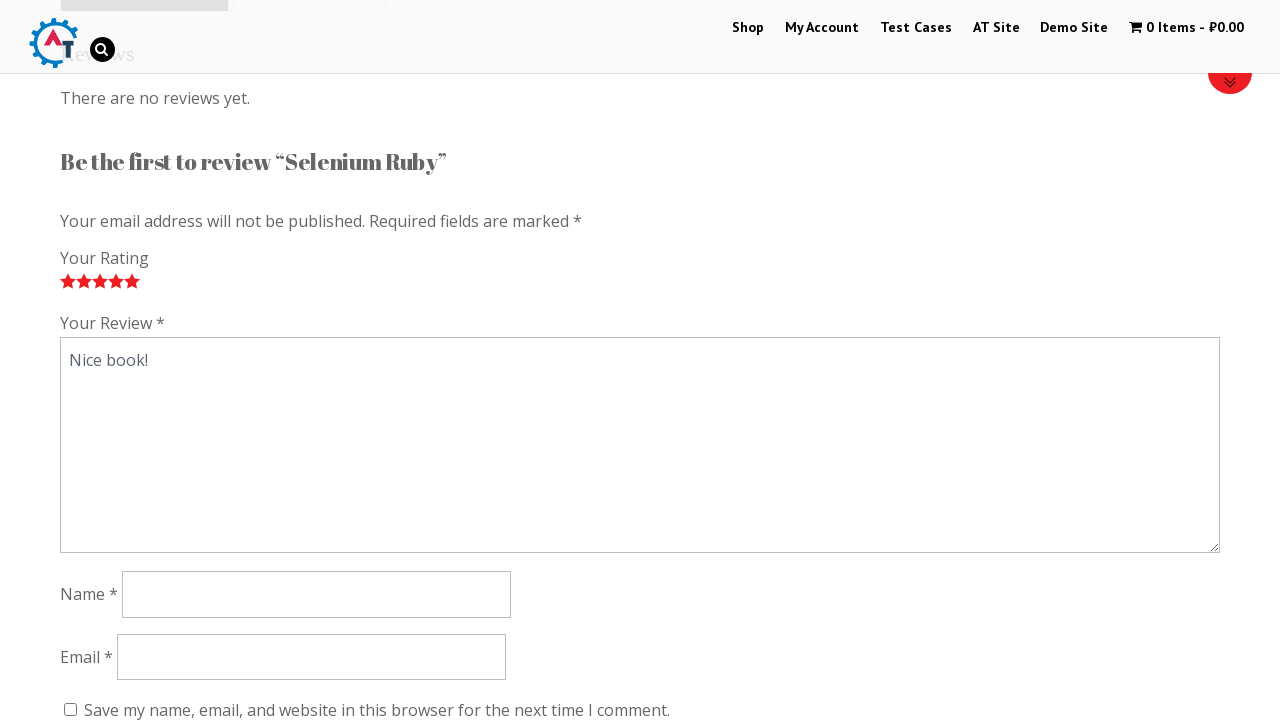

Entered reviewer name: 'Dmitry' on #author
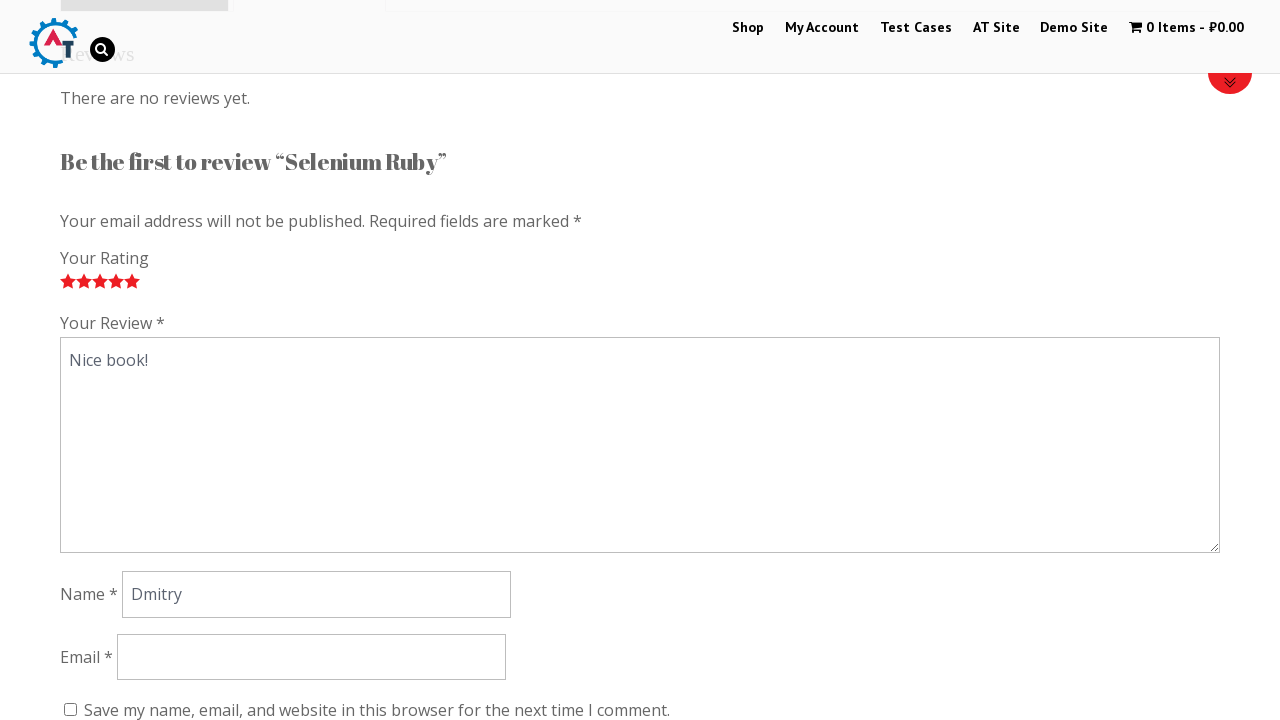

Entered reviewer email: 'testuser@example.com' on #email
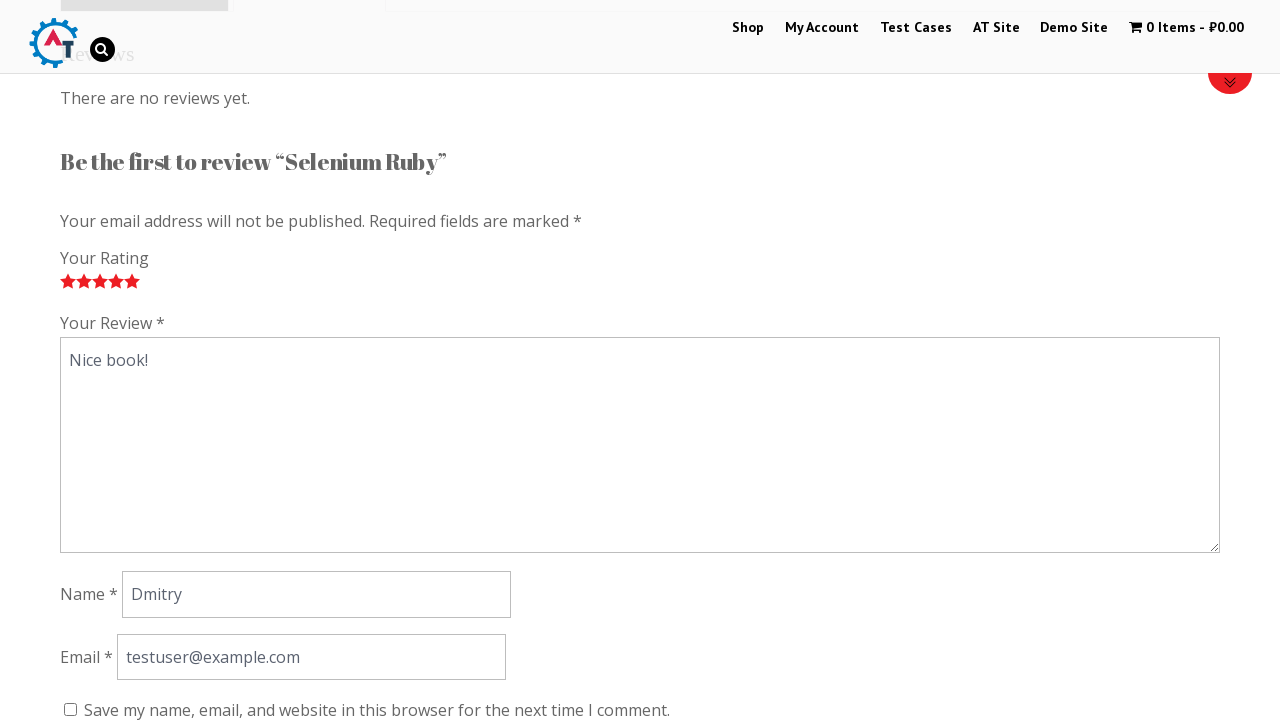

Submitted the product review at (111, 360) on #submit
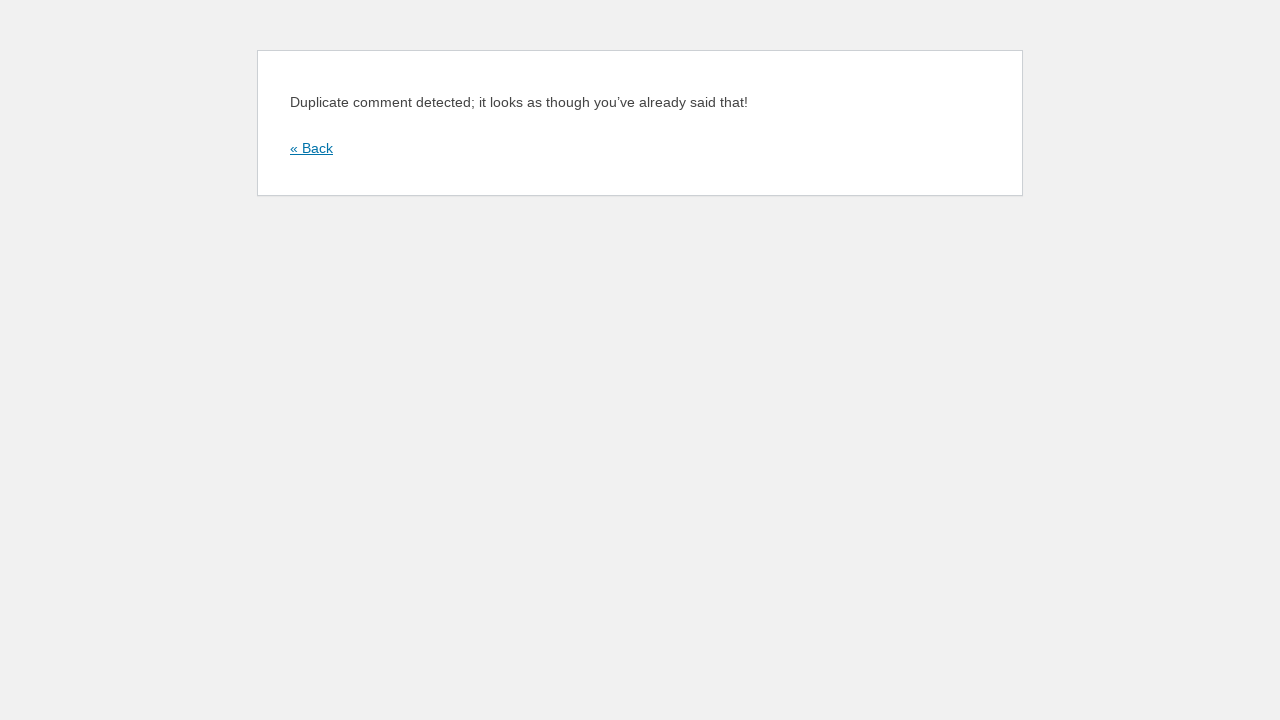

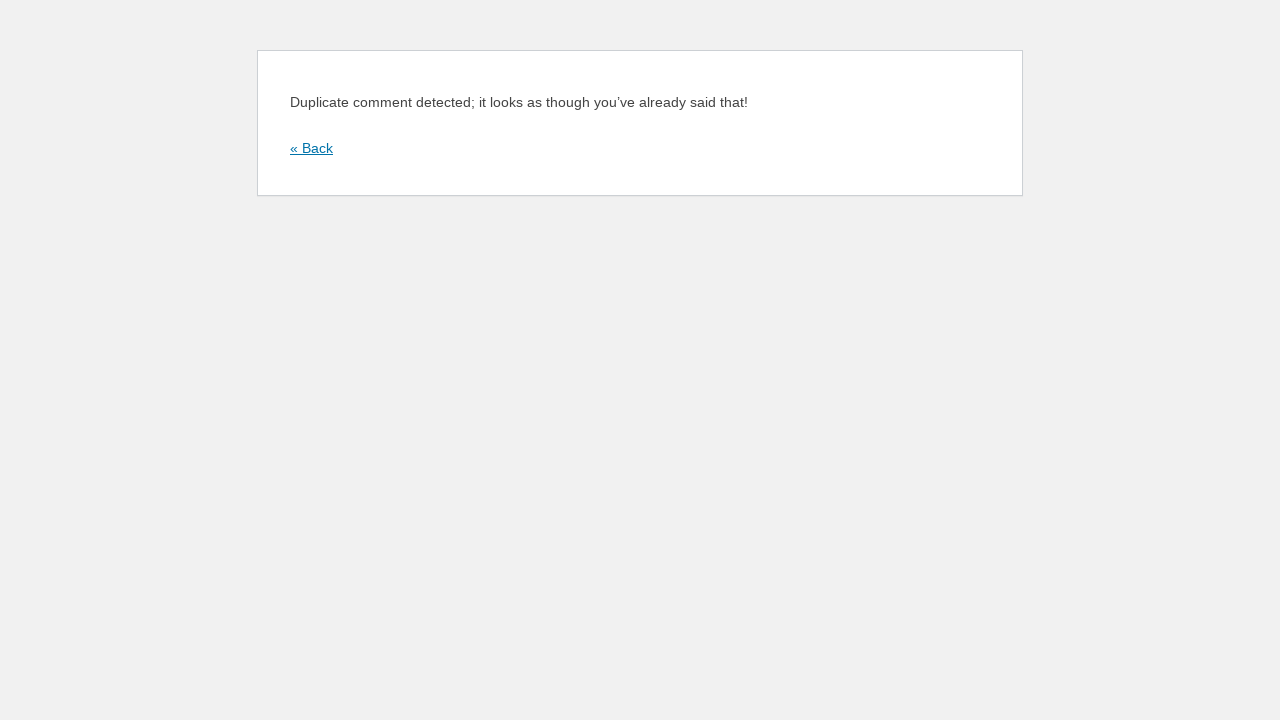